Tests the complete flight booking process on BlazeDemo by searching for flights, selecting one, and completing the purchase form with passenger and payment details

Starting URL: https://blazedemo.com/

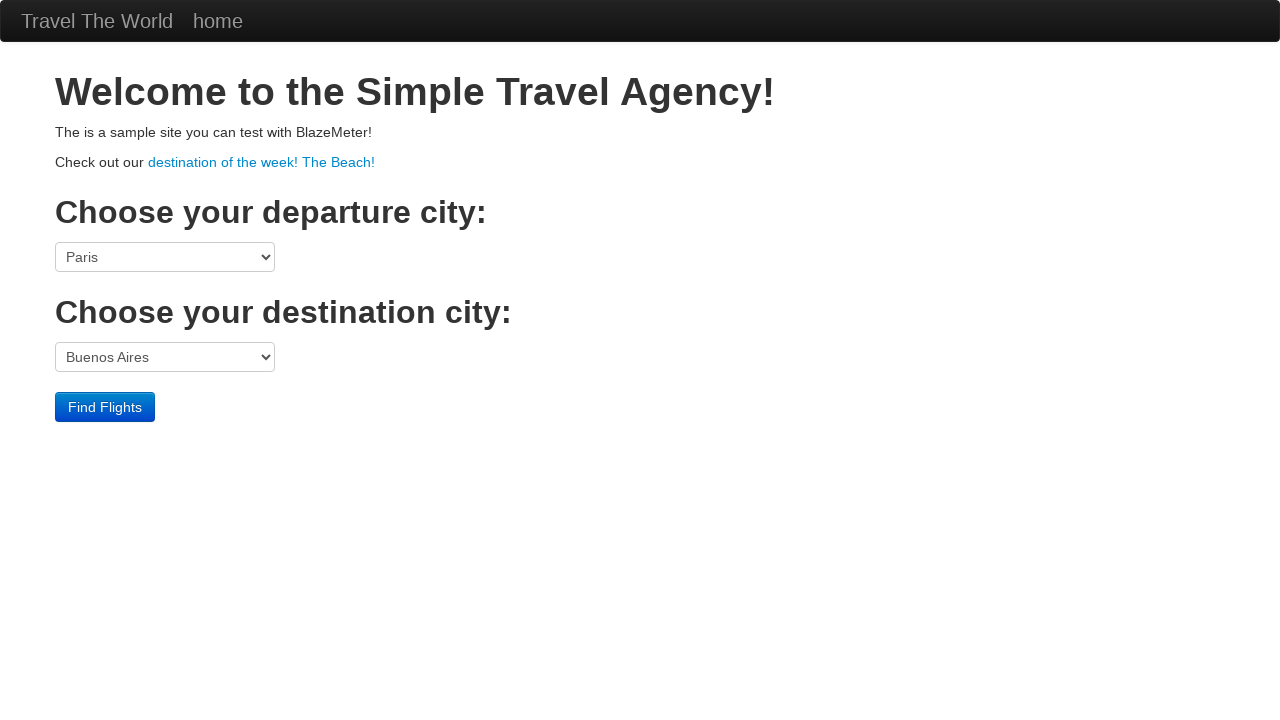

Clicked Find Flights button to search for available flights at (105, 407) on xpath=//input[@type='submit']
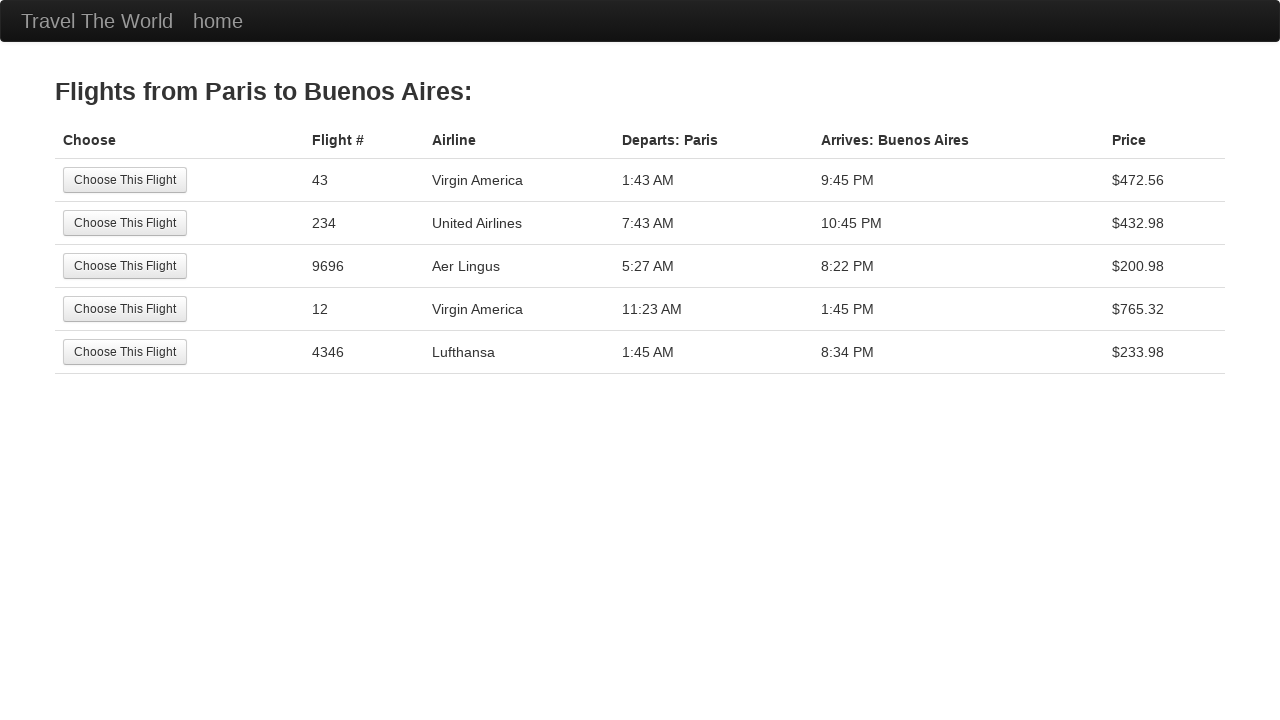

Selected the second flight option at (125, 223) on (//input[@value='Choose This Flight'])[2]
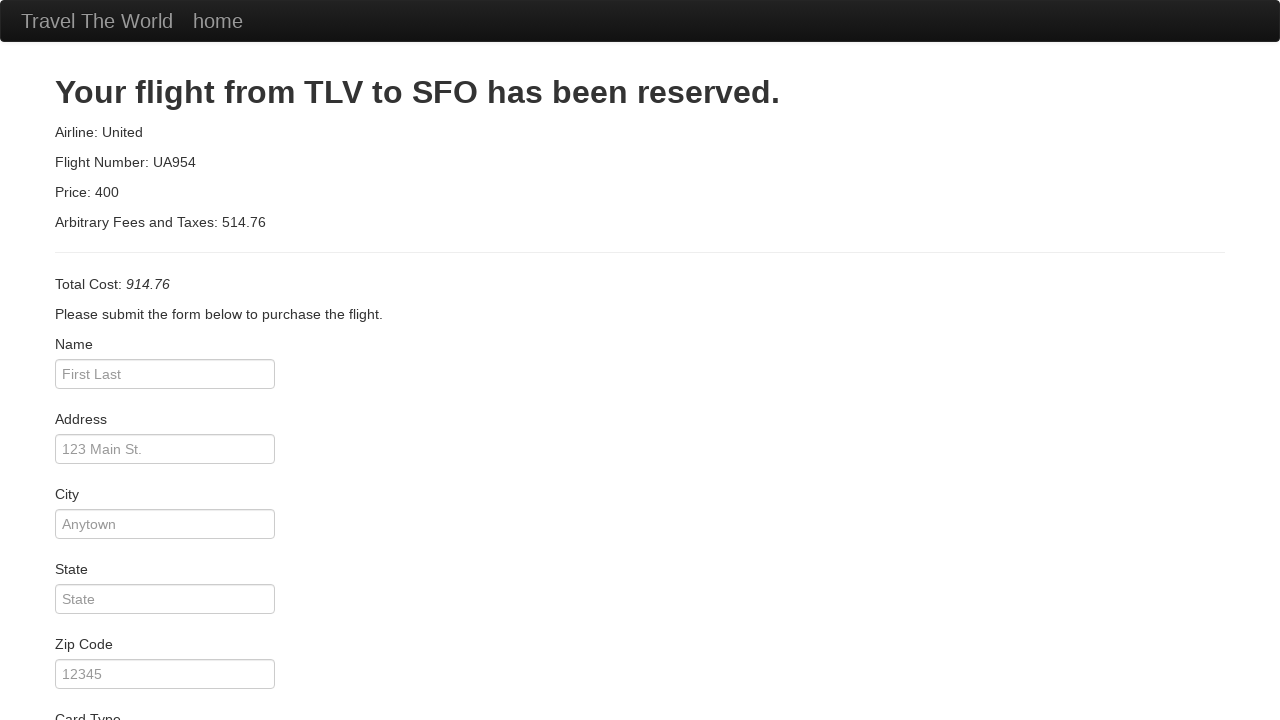

Filled in passenger name: John Smith on //*[@id='inputName']
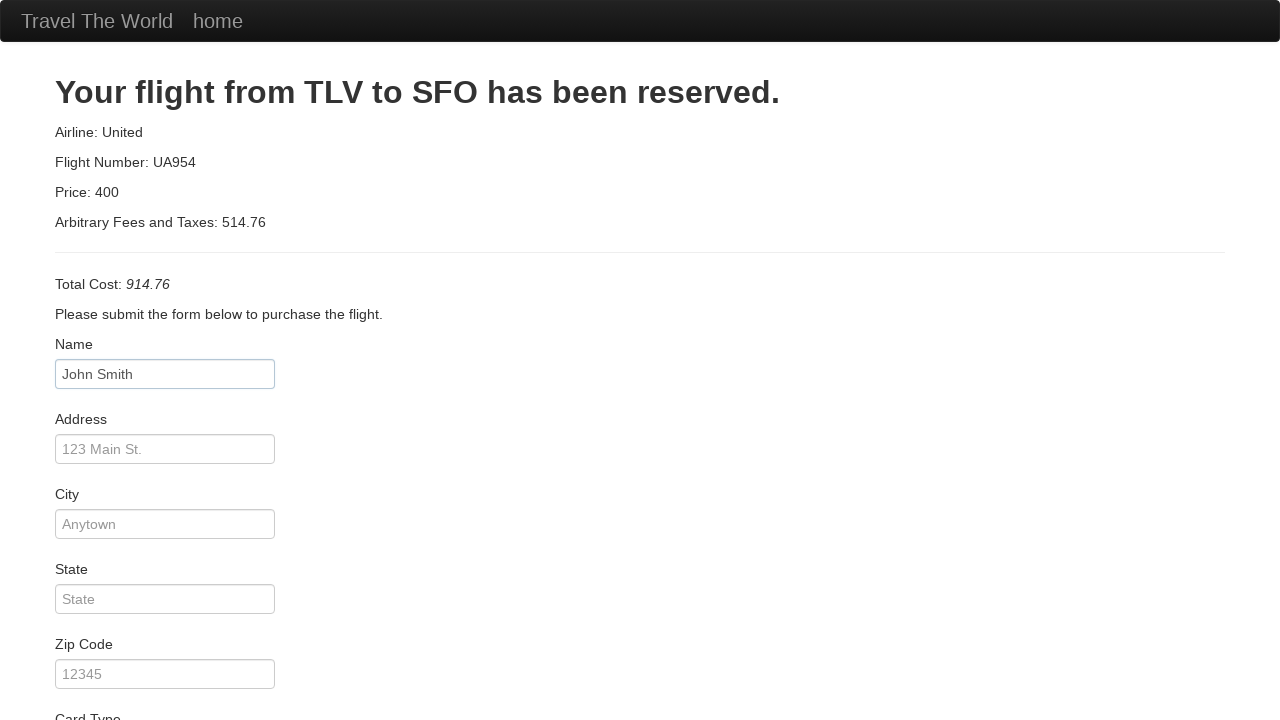

Filled in passenger address: 1st main, richard colony on //*[@id='address']
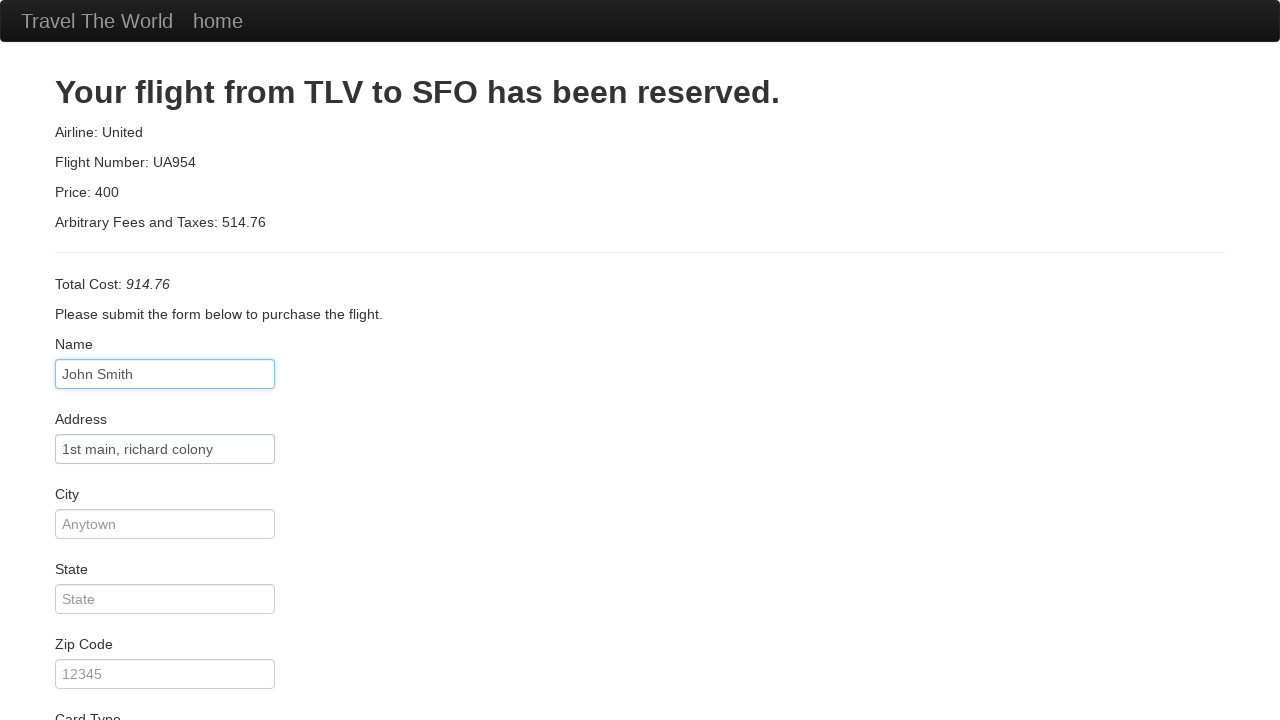

Filled in city: Boston on //*[@id='city']
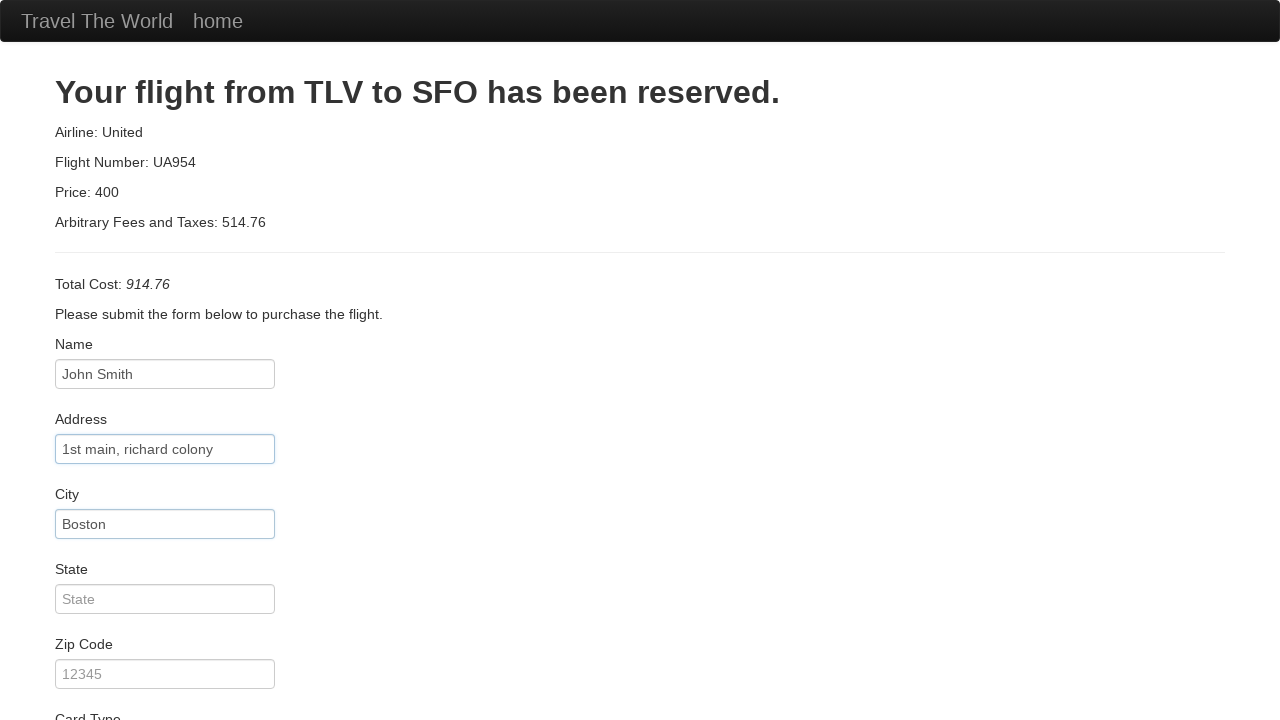

Filled in state: Massachusetts on //*[@id='state']
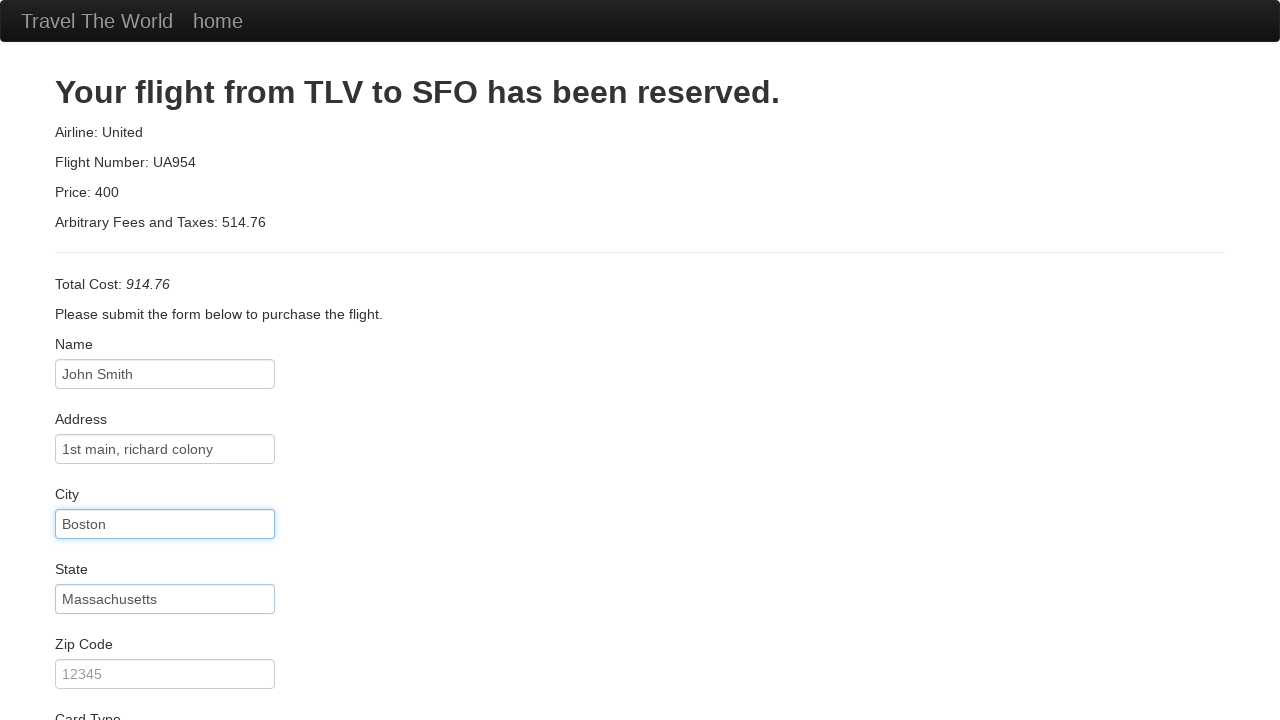

Filled in zip code: 56754 on //*[@id='zipCode']
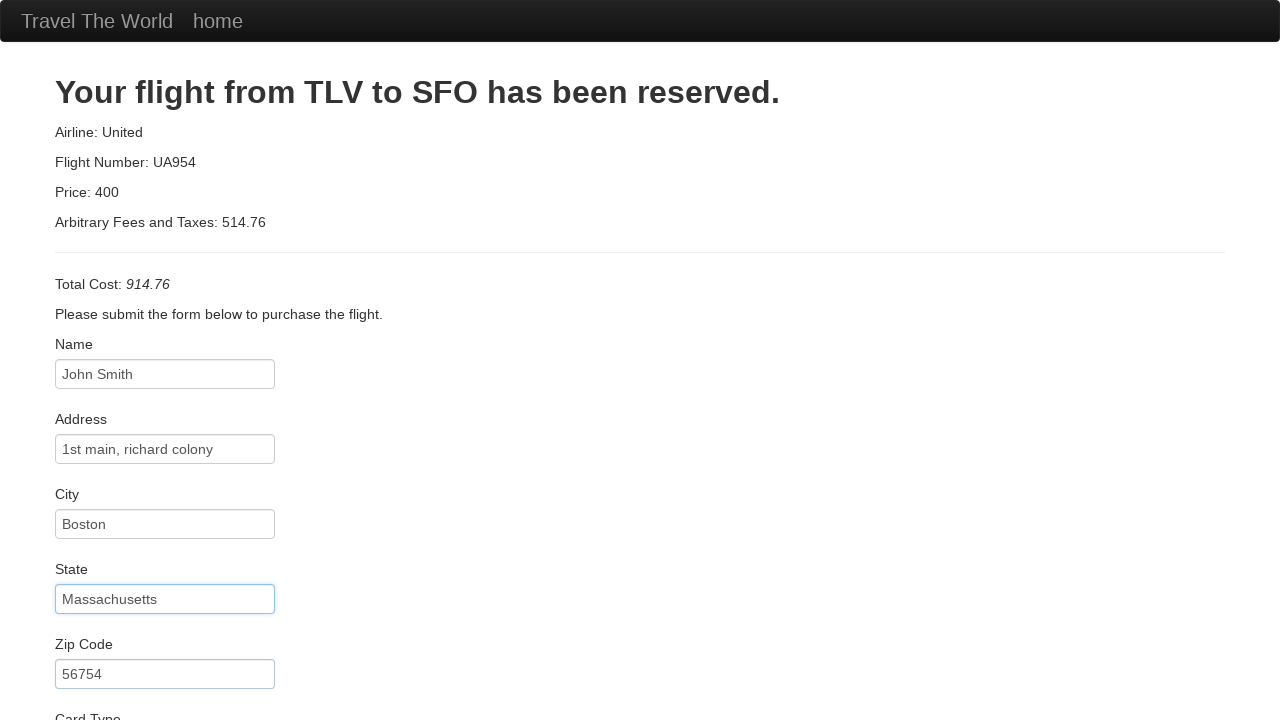

Selected American Express as card type on //*[@id='cardType']
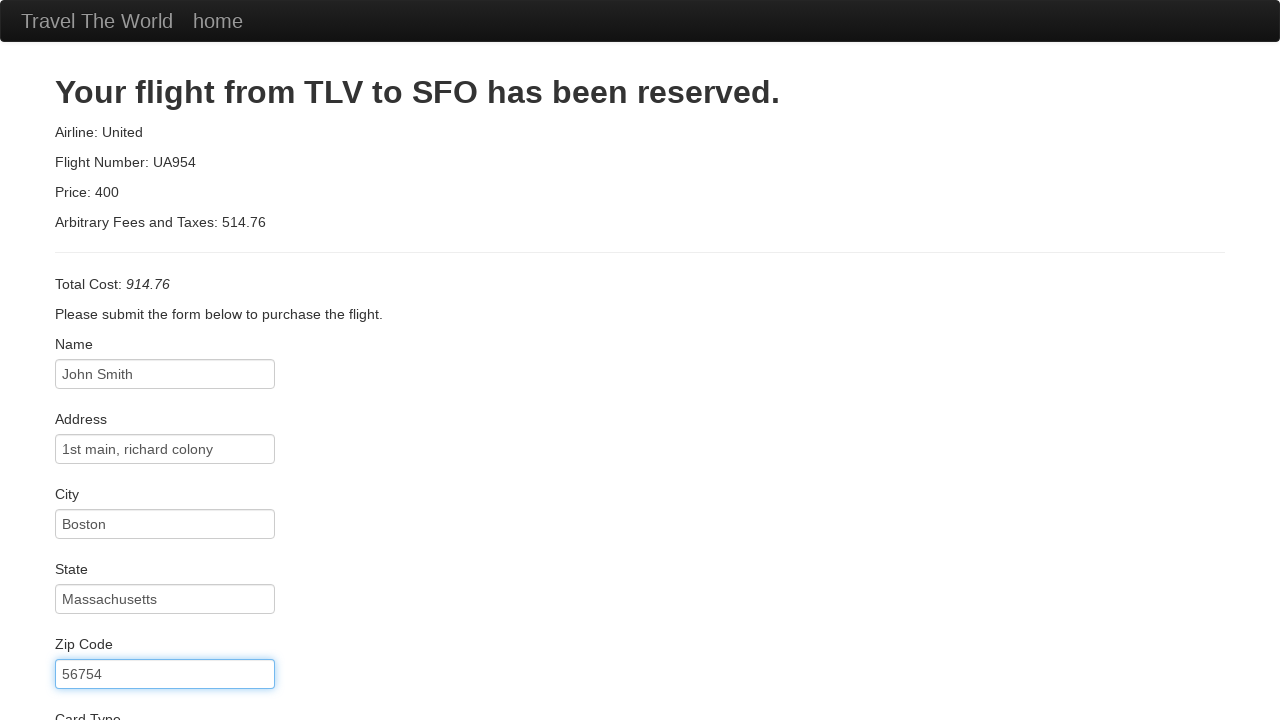

Filled in credit card number: 287857070098 on //*[@id='creditCardNumber']
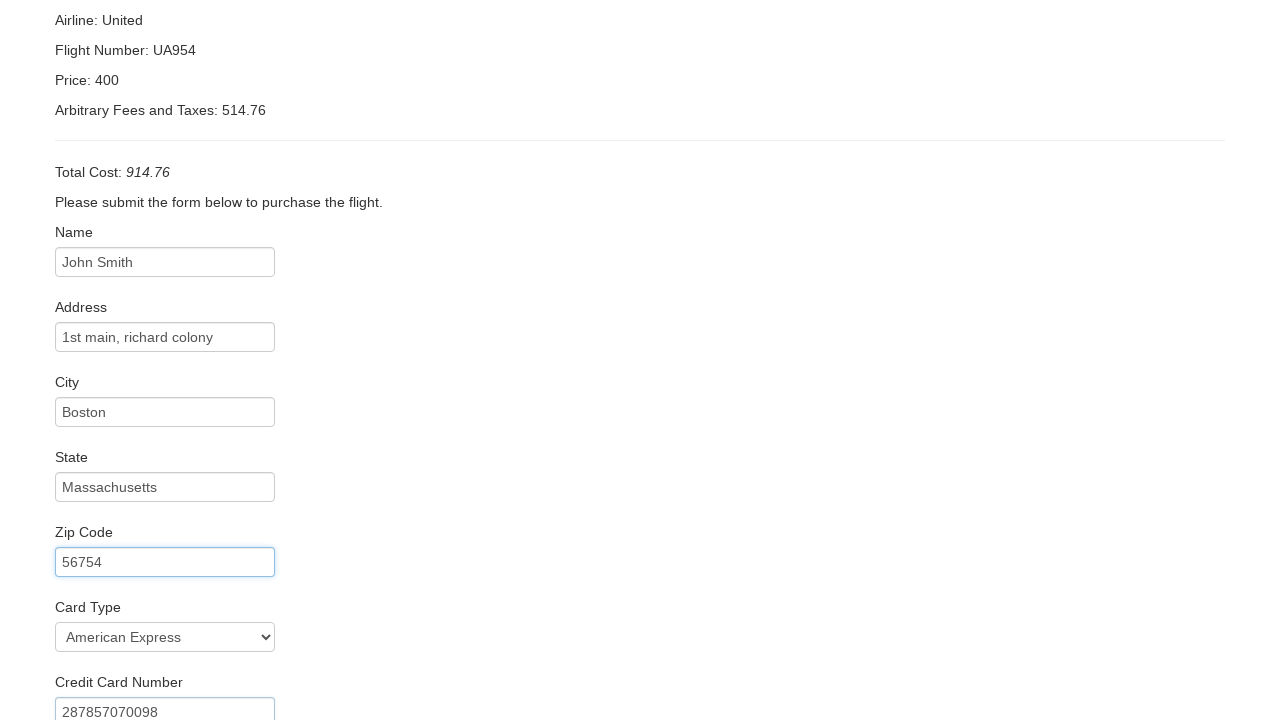

Filled in credit card expiration month: 05 on //*[@id='creditCardMonth']
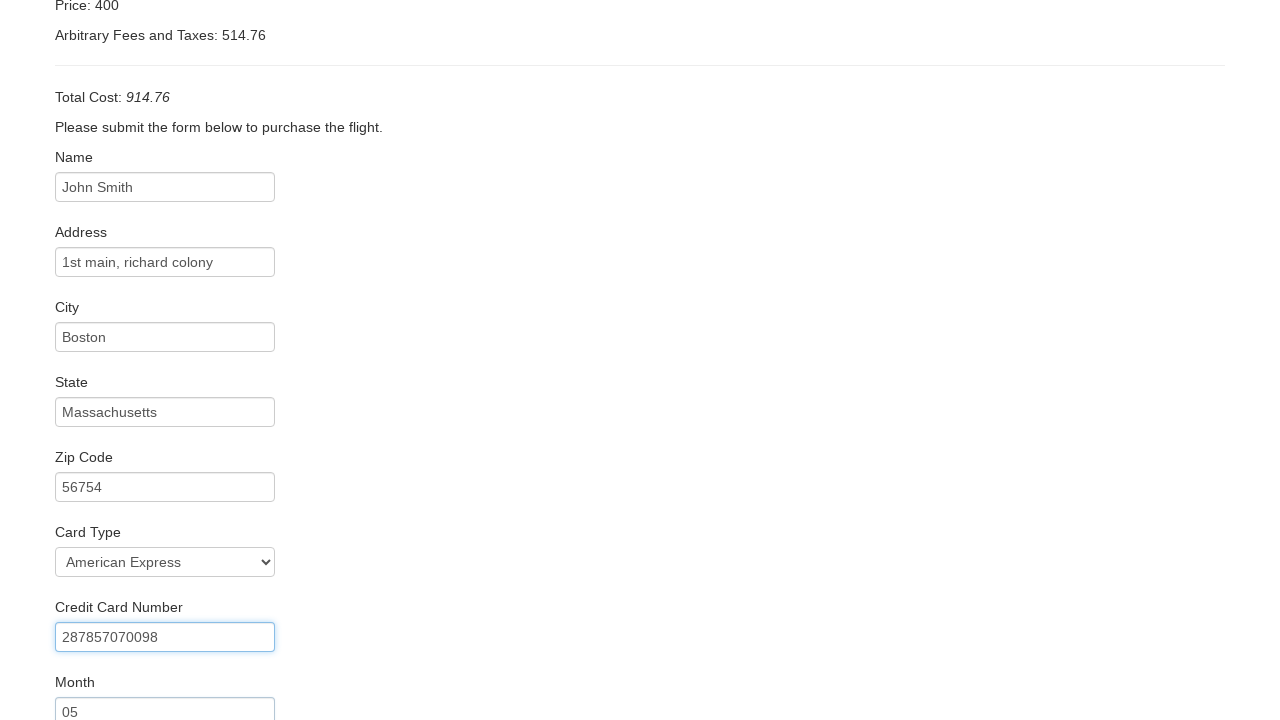

Filled in credit card expiration year: 2025 on //*[@id='creditCardYear']
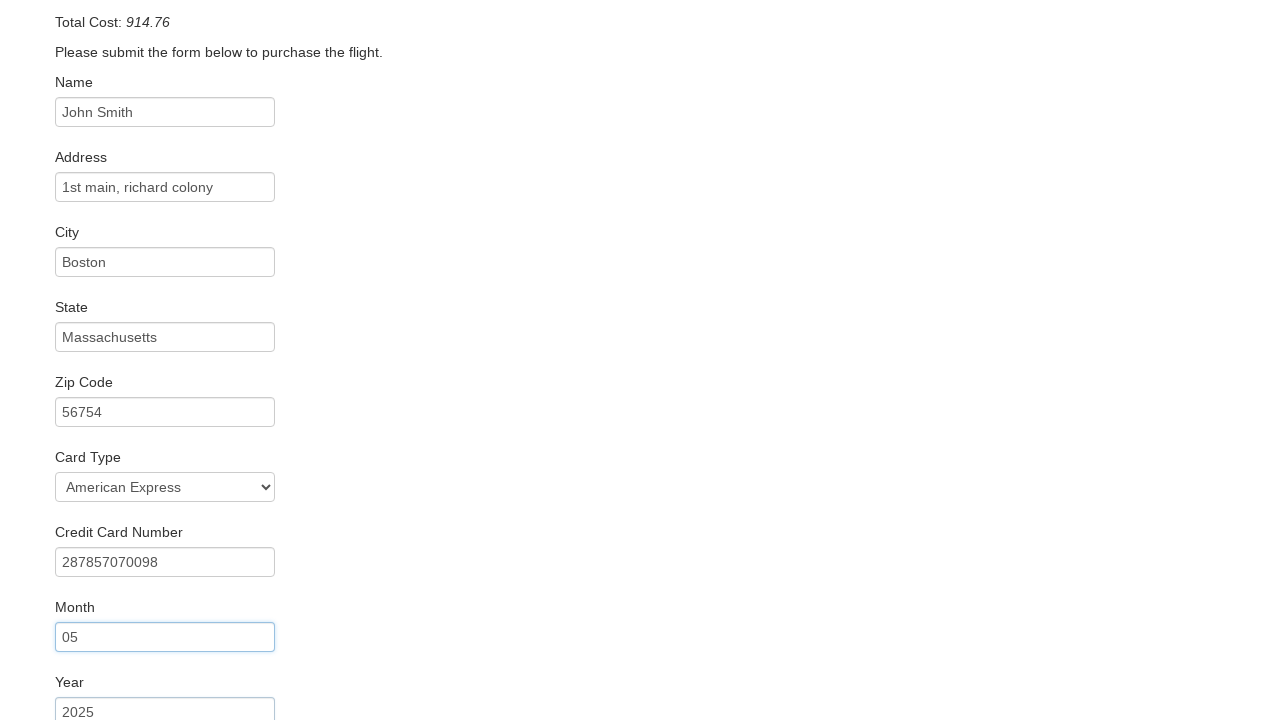

Filled in name on card: John Smith on //*[@id='nameOnCard']
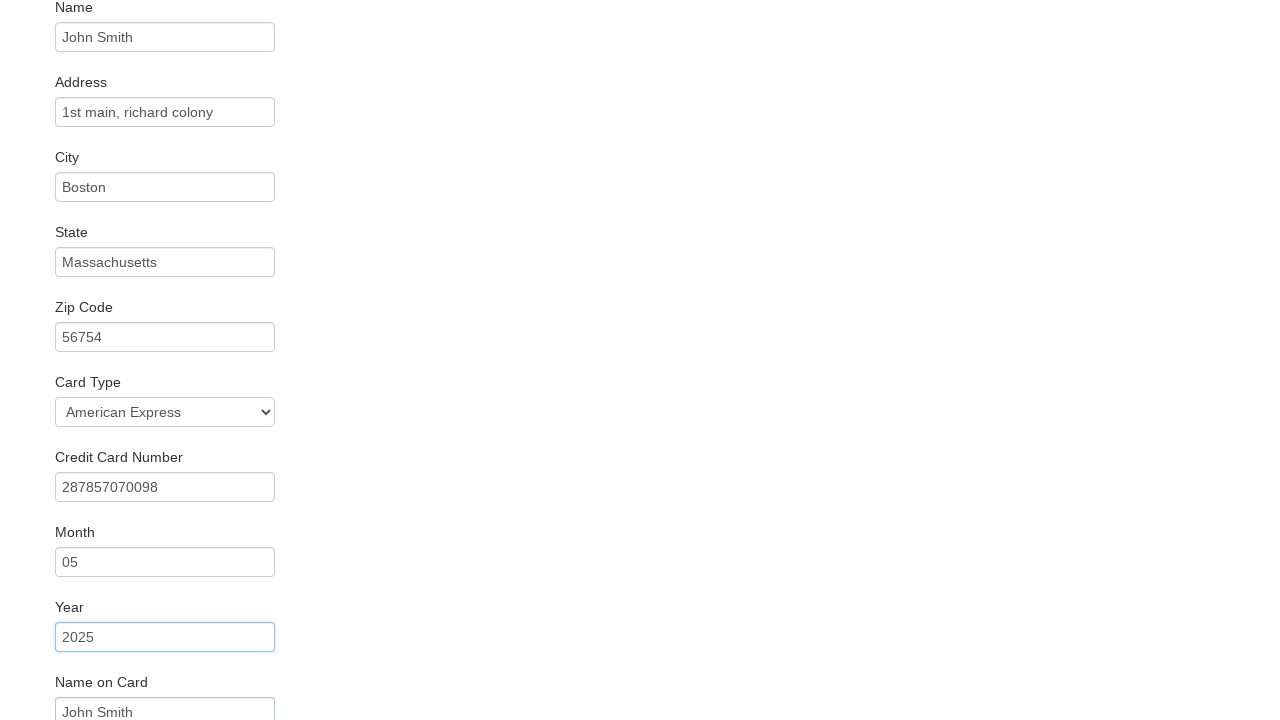

Checked the Remember Me checkbox at (62, 656) on xpath=//*[@id='rememberMe']
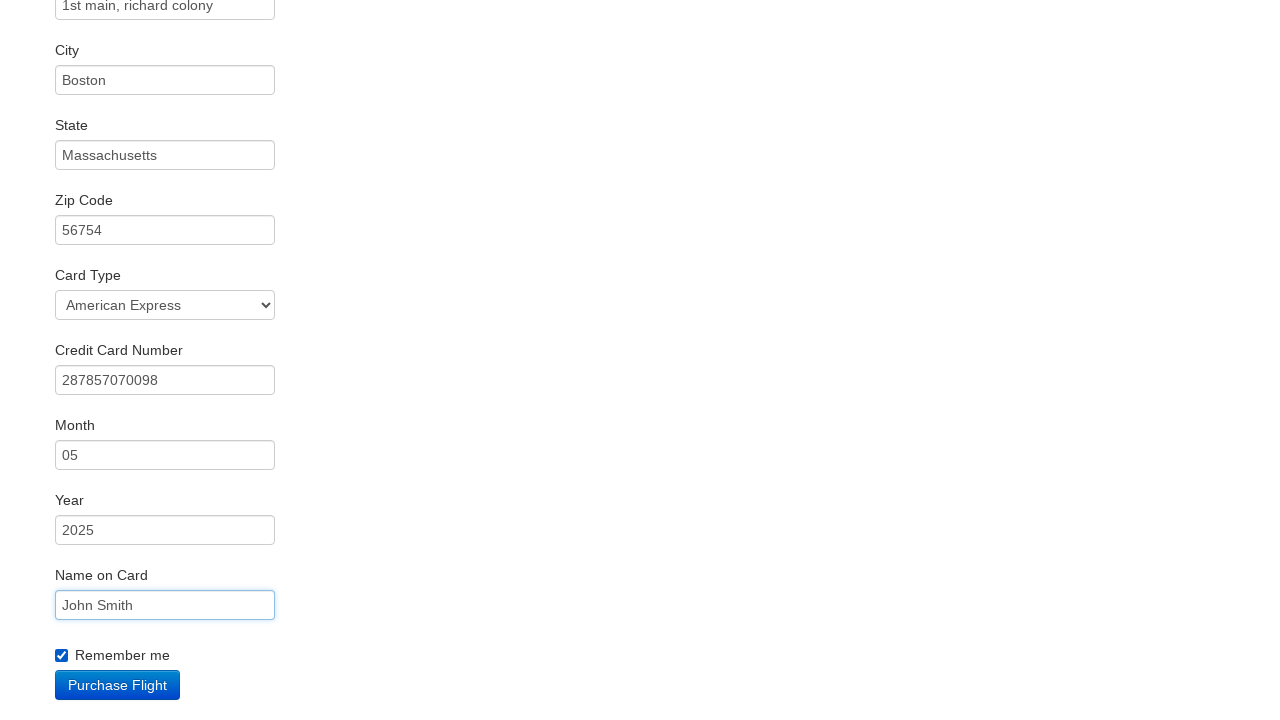

Clicked Purchase Flight button to complete the booking at (118, 685) on xpath=//input[@value='Purchase Flight']
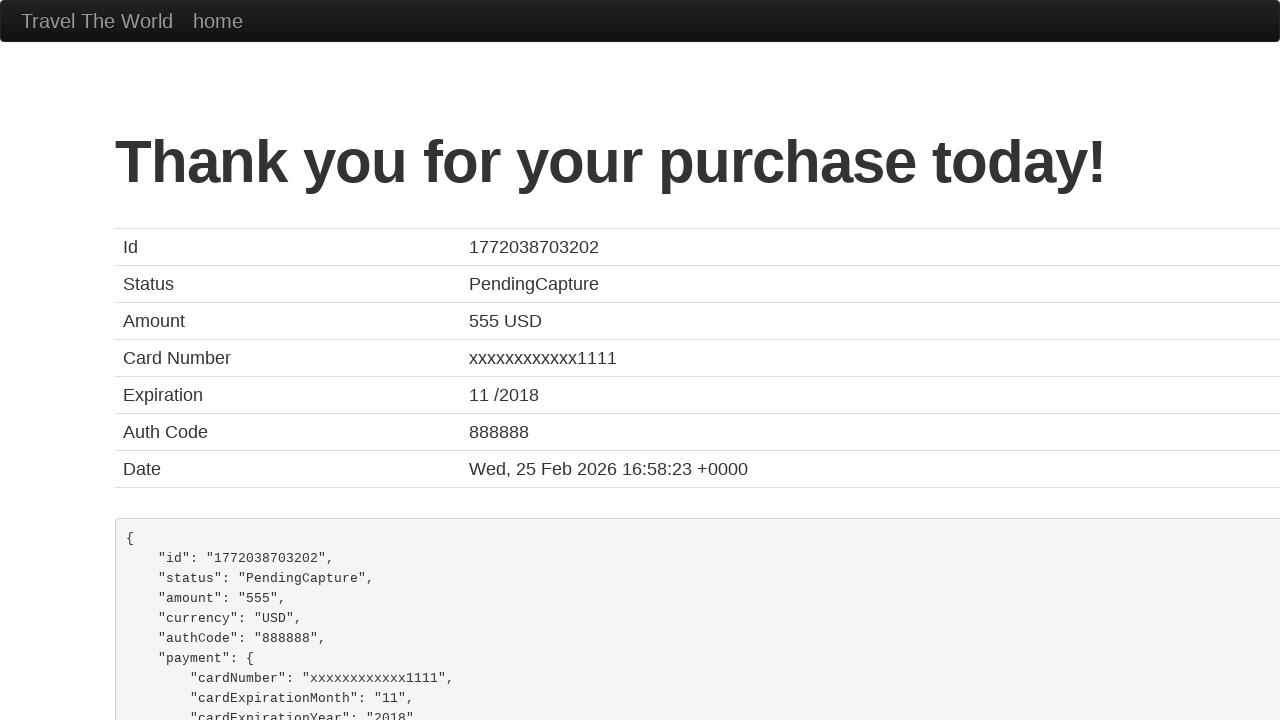

Flight booking confirmation page loaded successfully
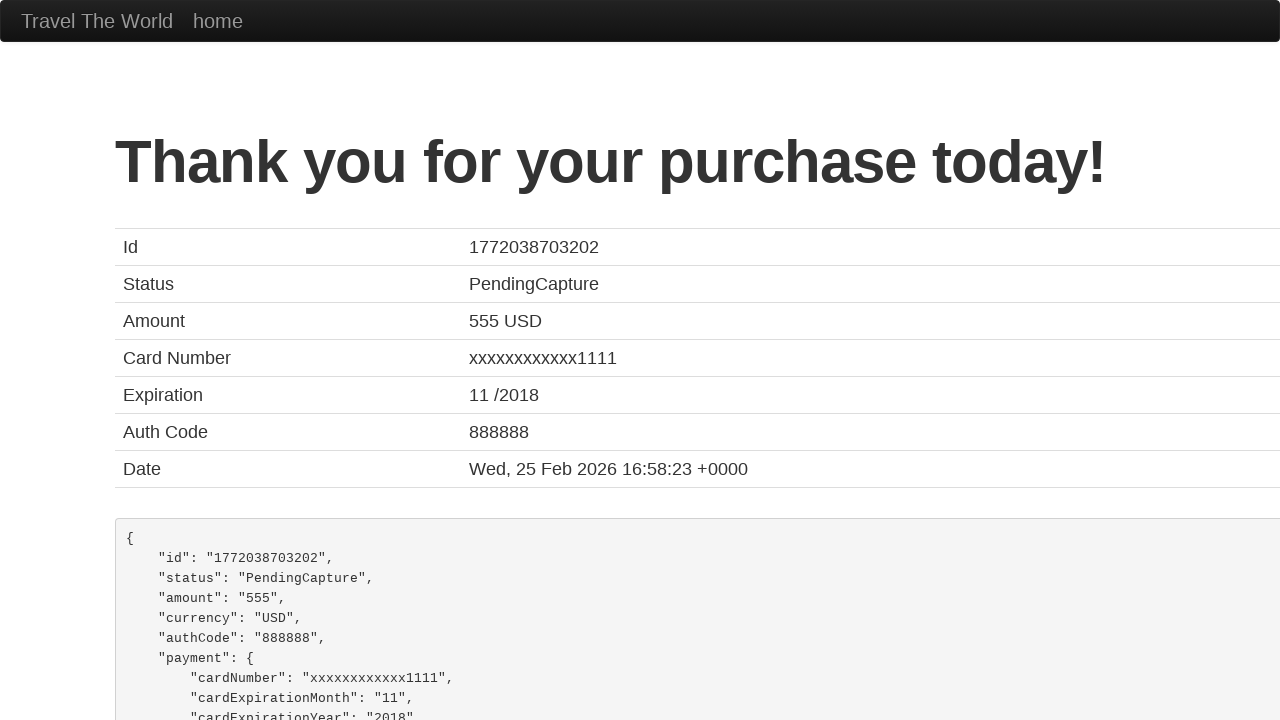

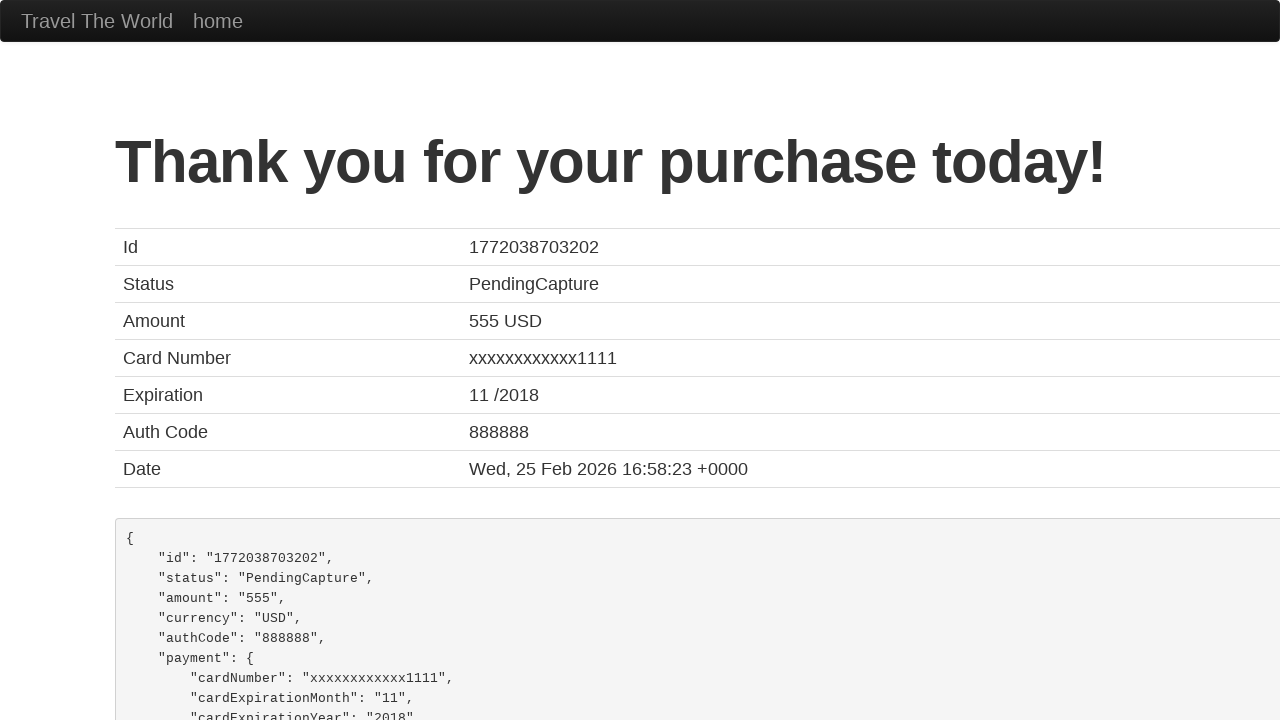